Navigates to Menu page, hovers through nested menus and verifies sub-sub items are named "Sub Sub Item 1" and "Sub Sub Item 2"

Starting URL: https://demoqa.com/

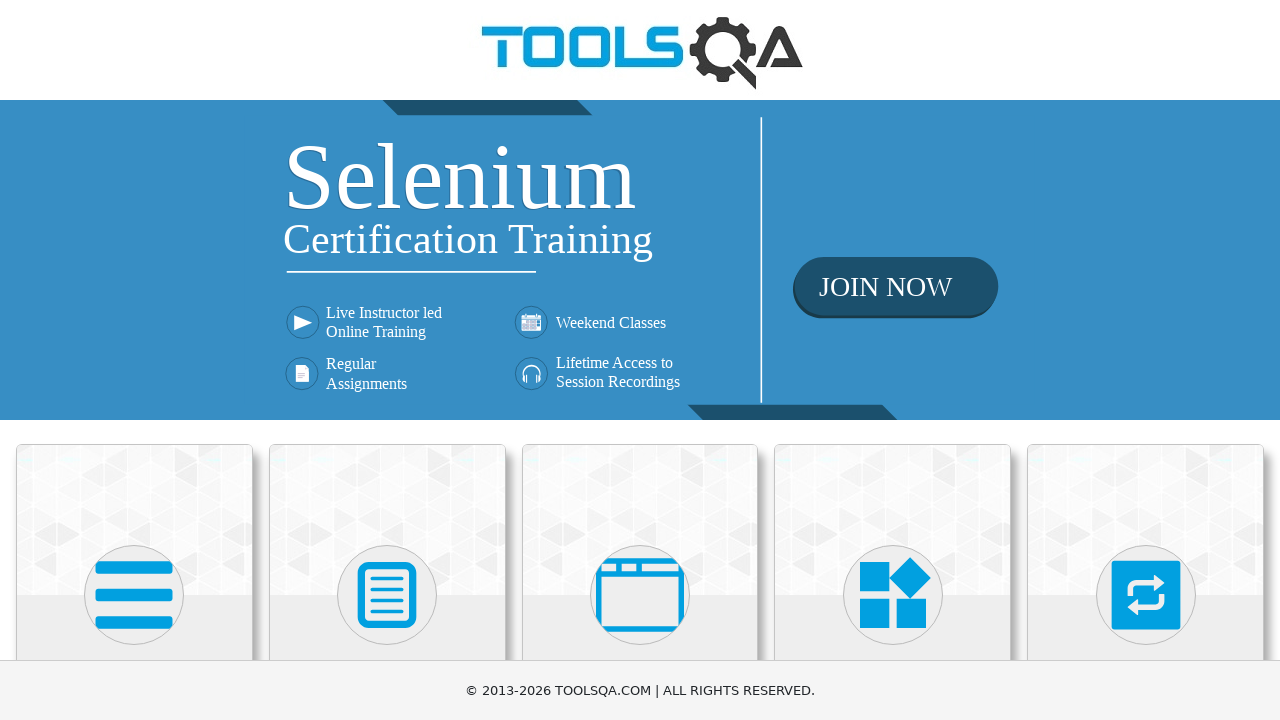

Clicked on Widgets card at (893, 360) on text=Widgets
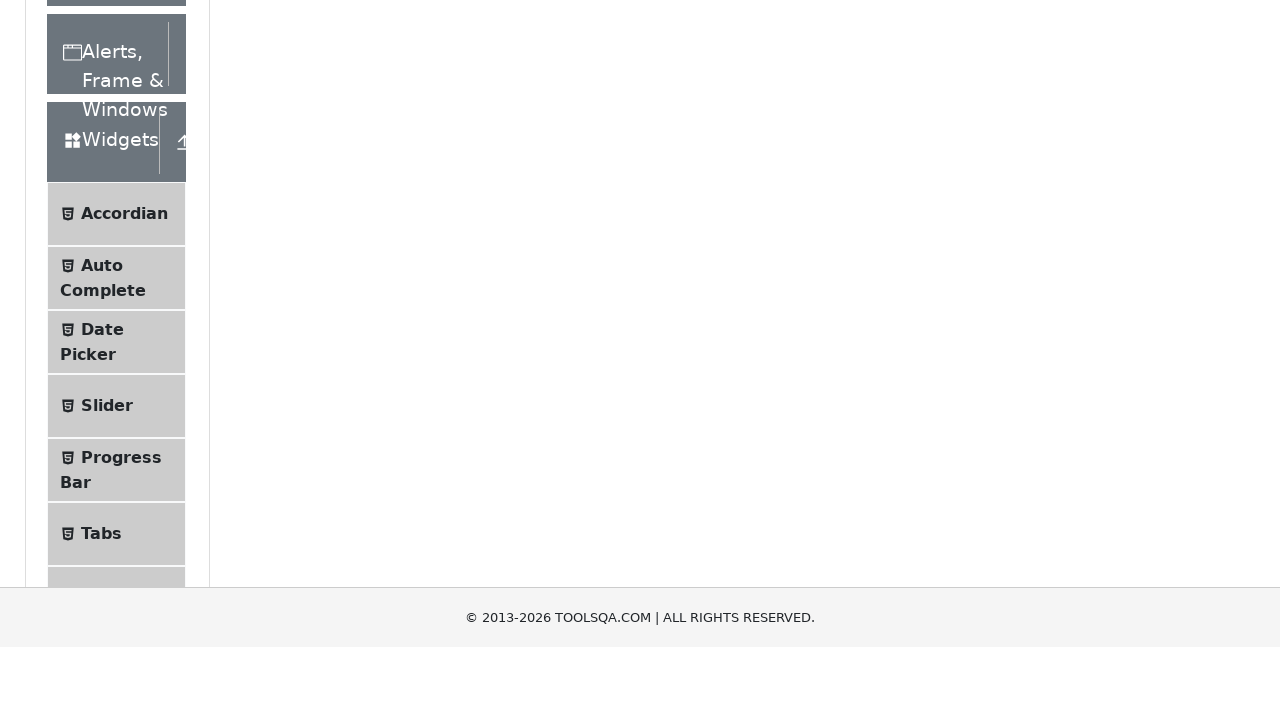

Scrolled down to find Menu link
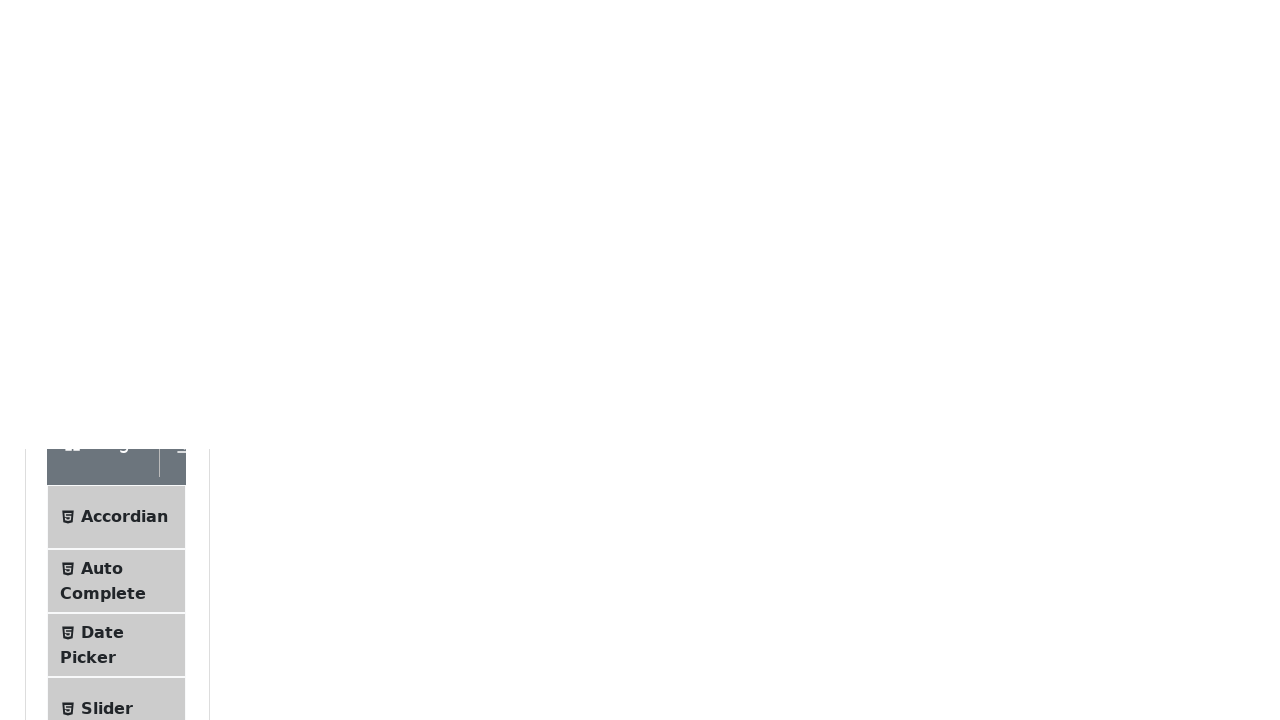

Clicked on Menu link at (105, 337) on text=Menu
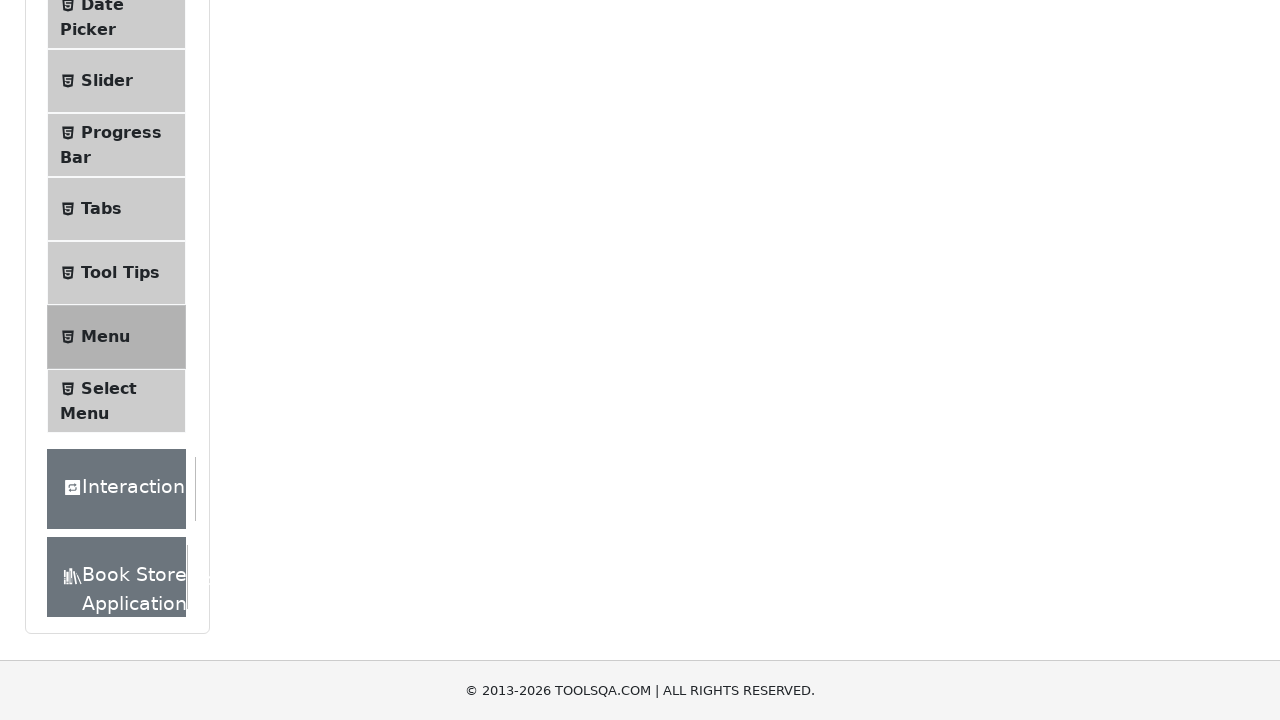

Hovered over Main Item 2 to reveal submenu at (534, 240) on text=Main Item 2
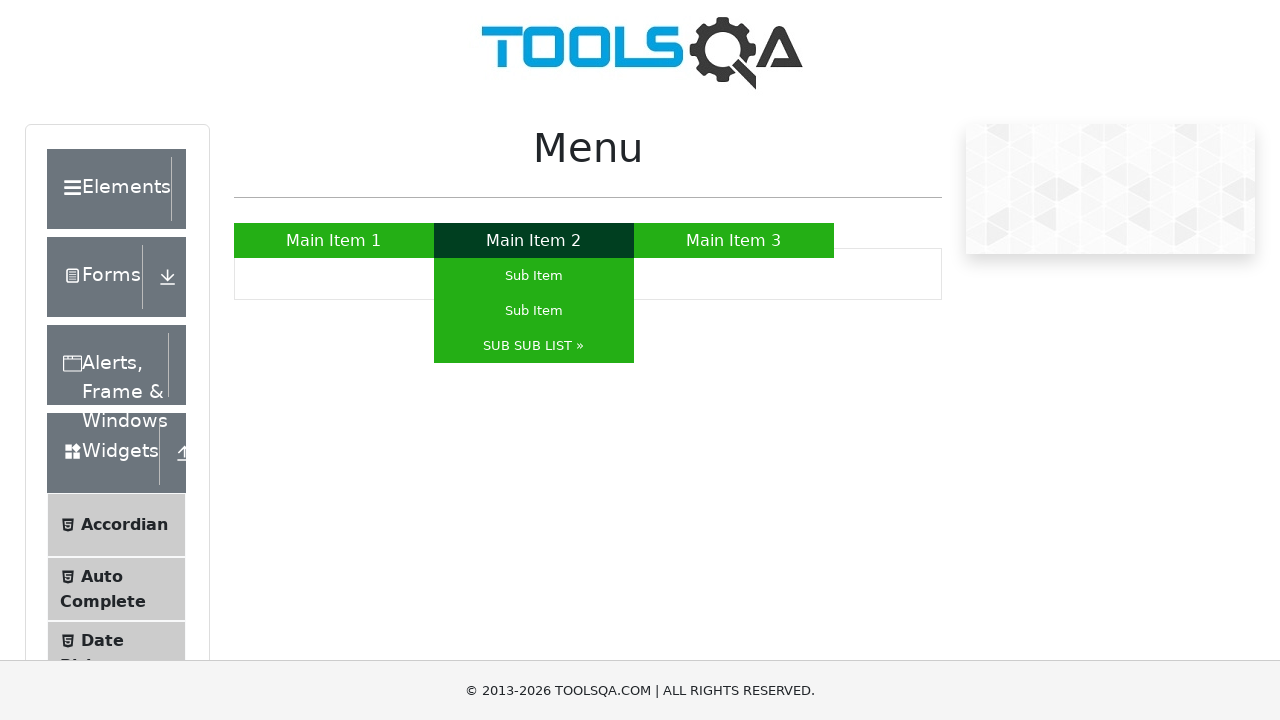

Hovered over SUB SUB LIST to reveal nested submenu at (534, 346) on text=SUB SUB LIST »
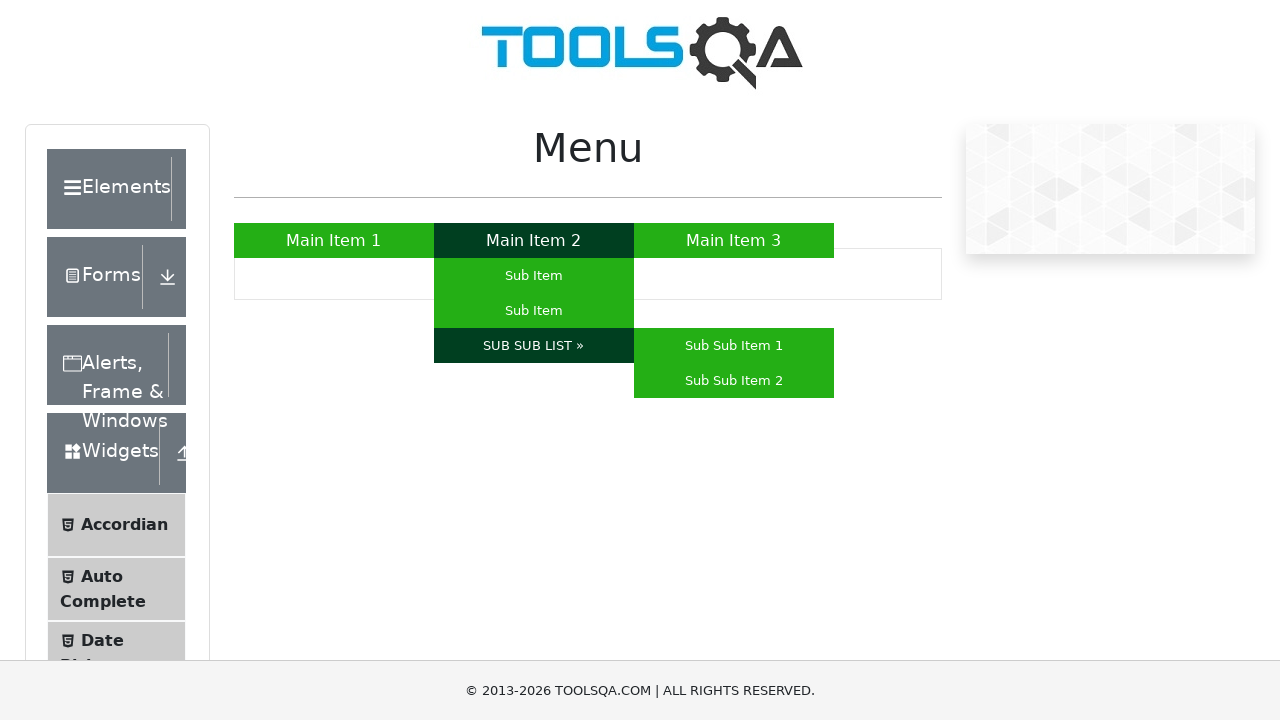

Verified Sub Sub Item 1 is visible
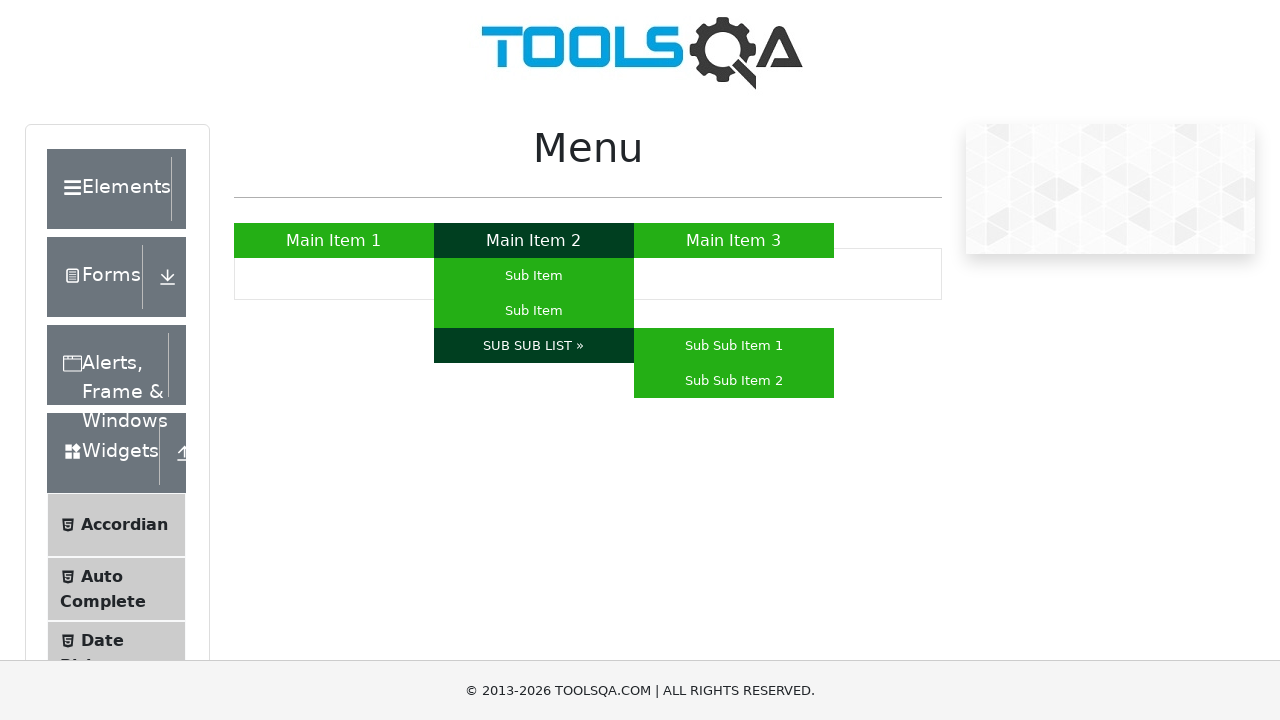

Verified Sub Sub Item 2 is visible
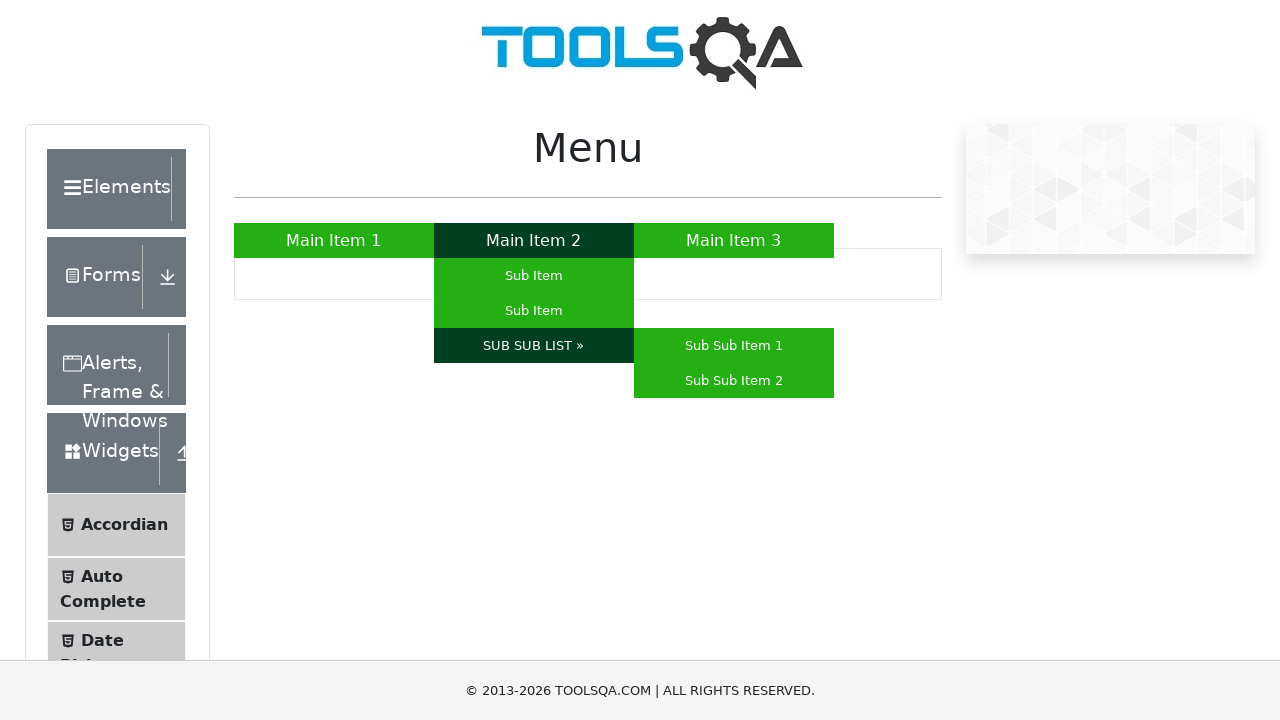

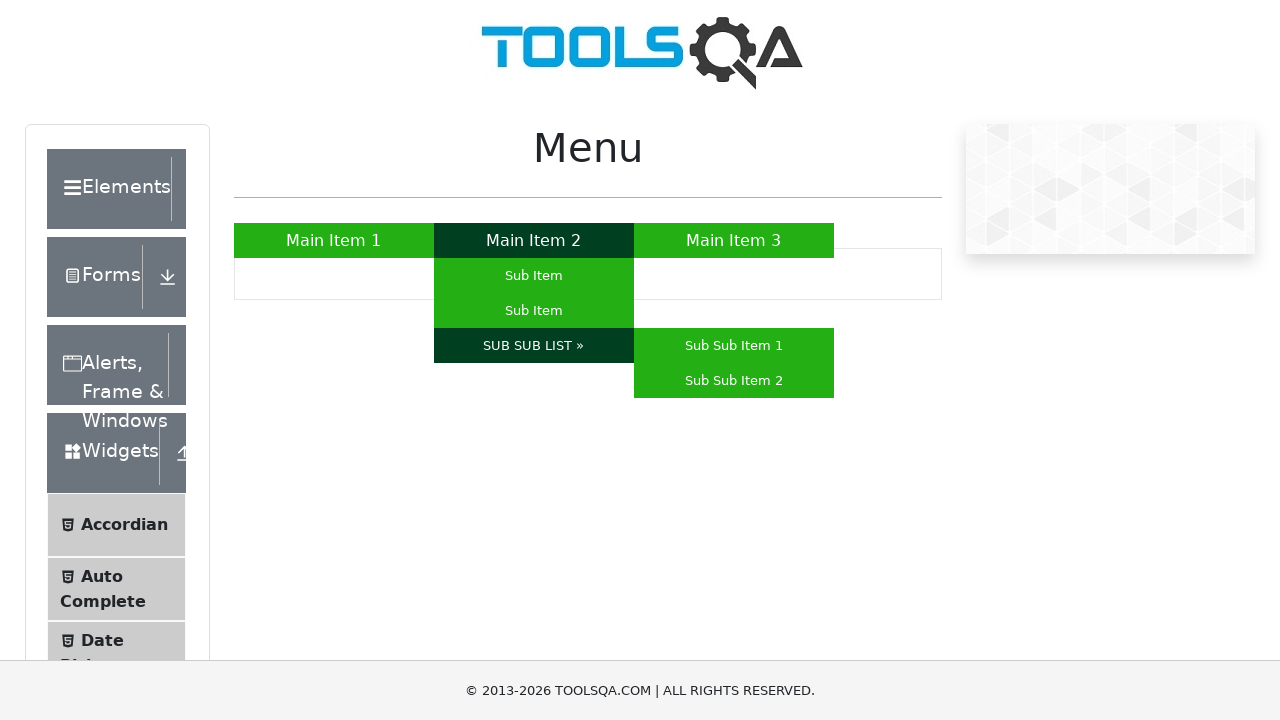